Tests AJAX data loading by clicking a button and waiting for asynchronous content to load

Starting URL: http://www.uitestingplayground.com/

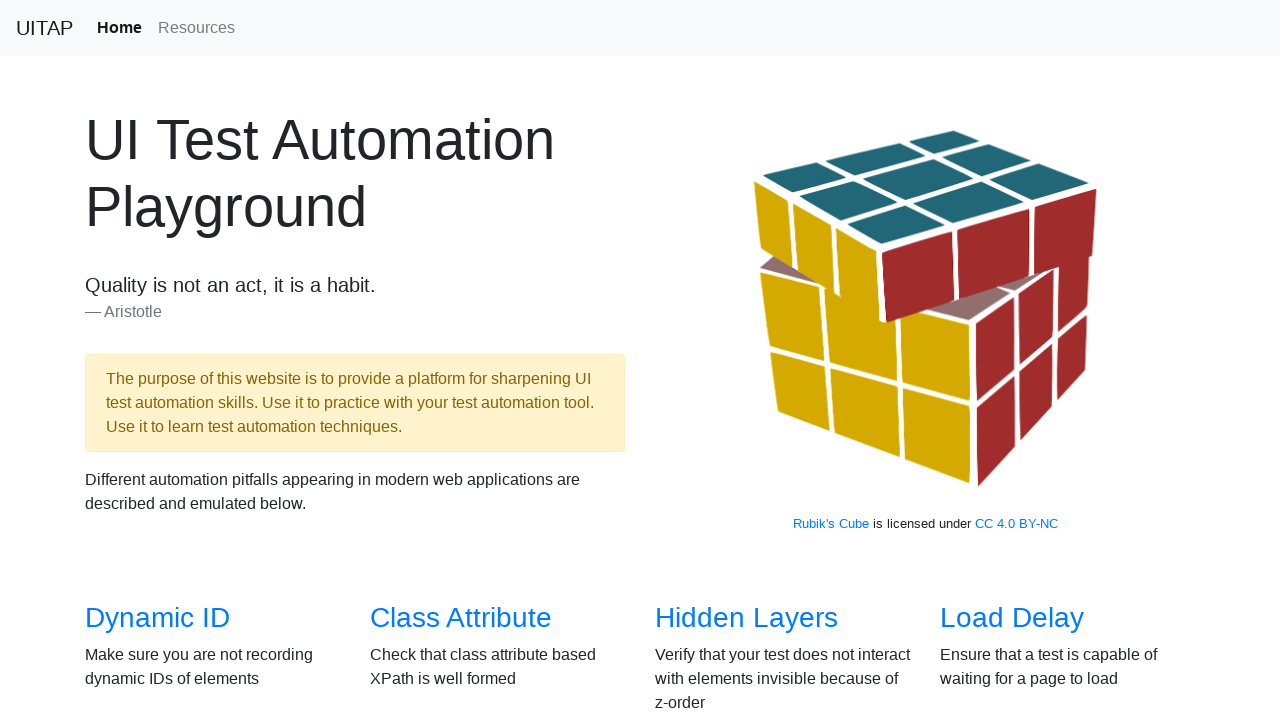

Clicked link to navigate to AJAX Data test page at (154, 360) on a[href='/ajax']
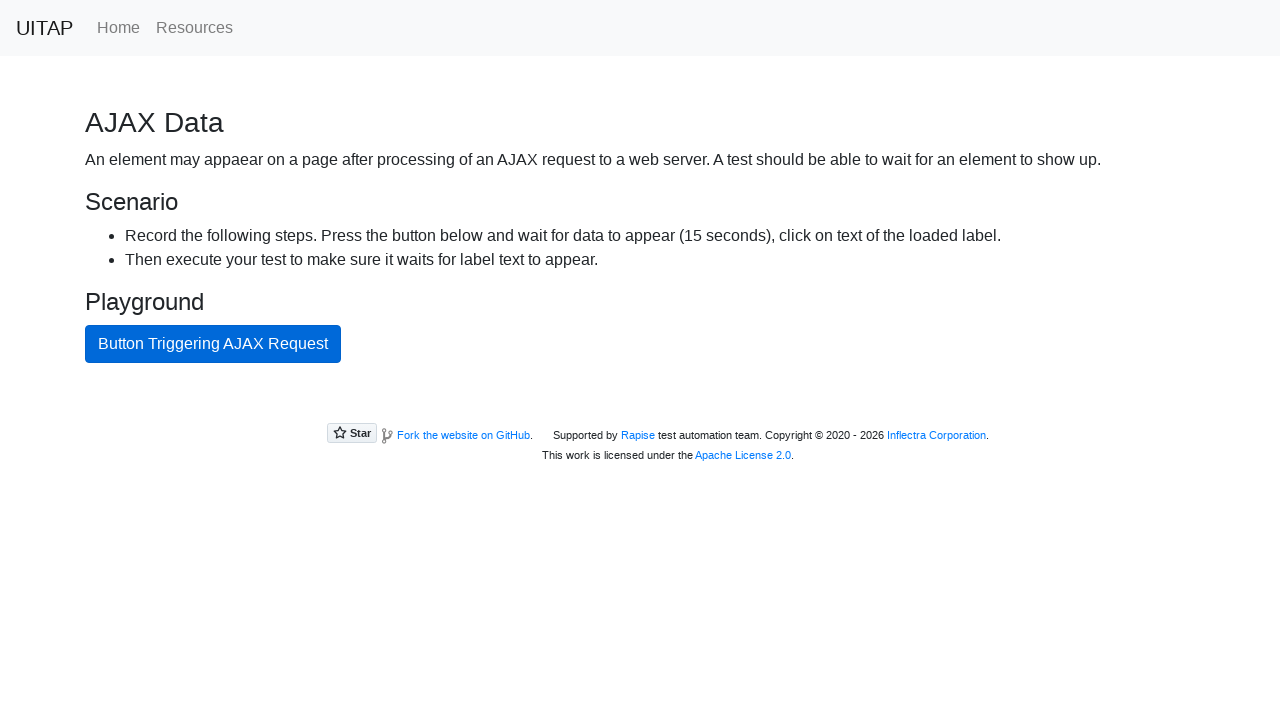

Clicked AJAX button to trigger asynchronous data loading at (213, 344) on #ajaxButton
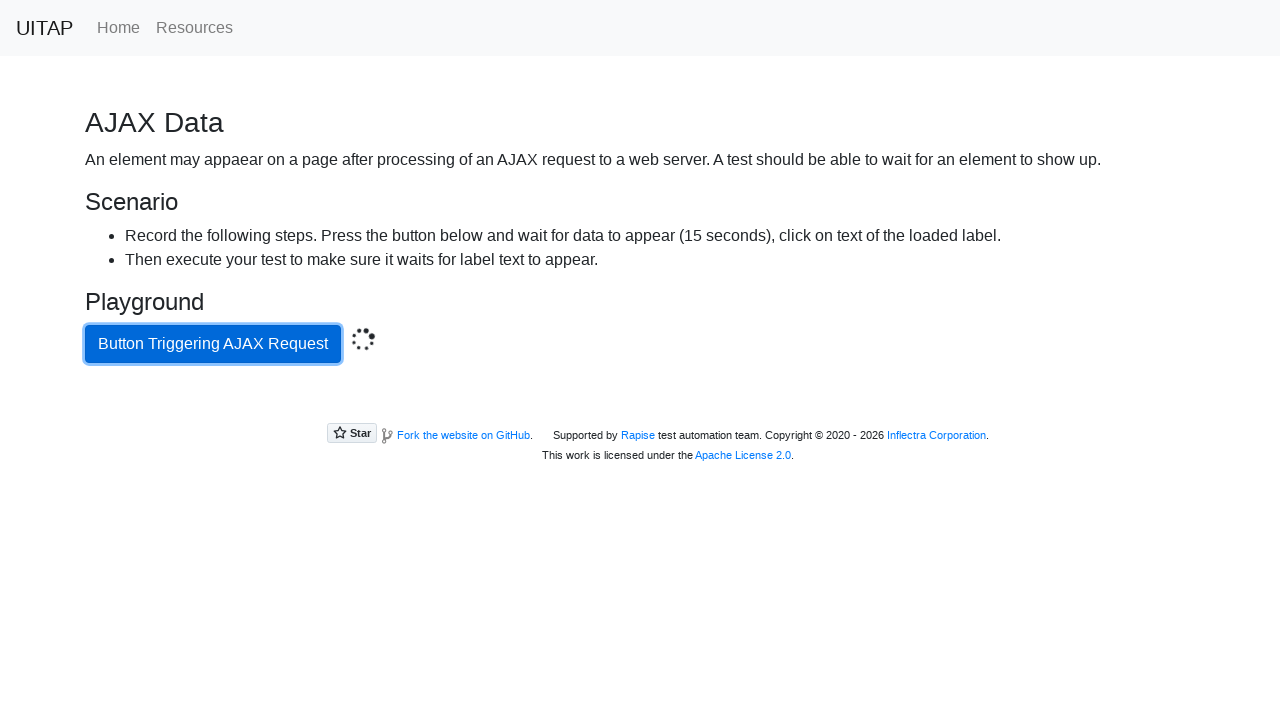

Asynchronous content loaded and success message appeared
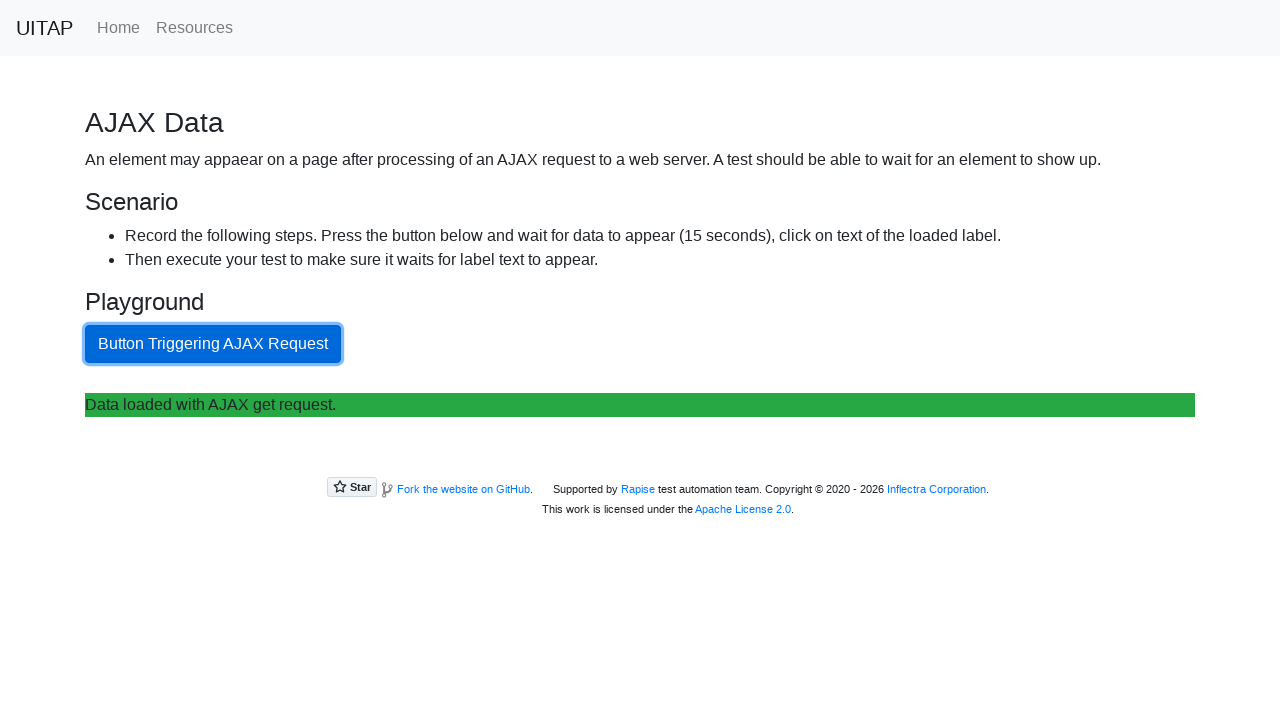

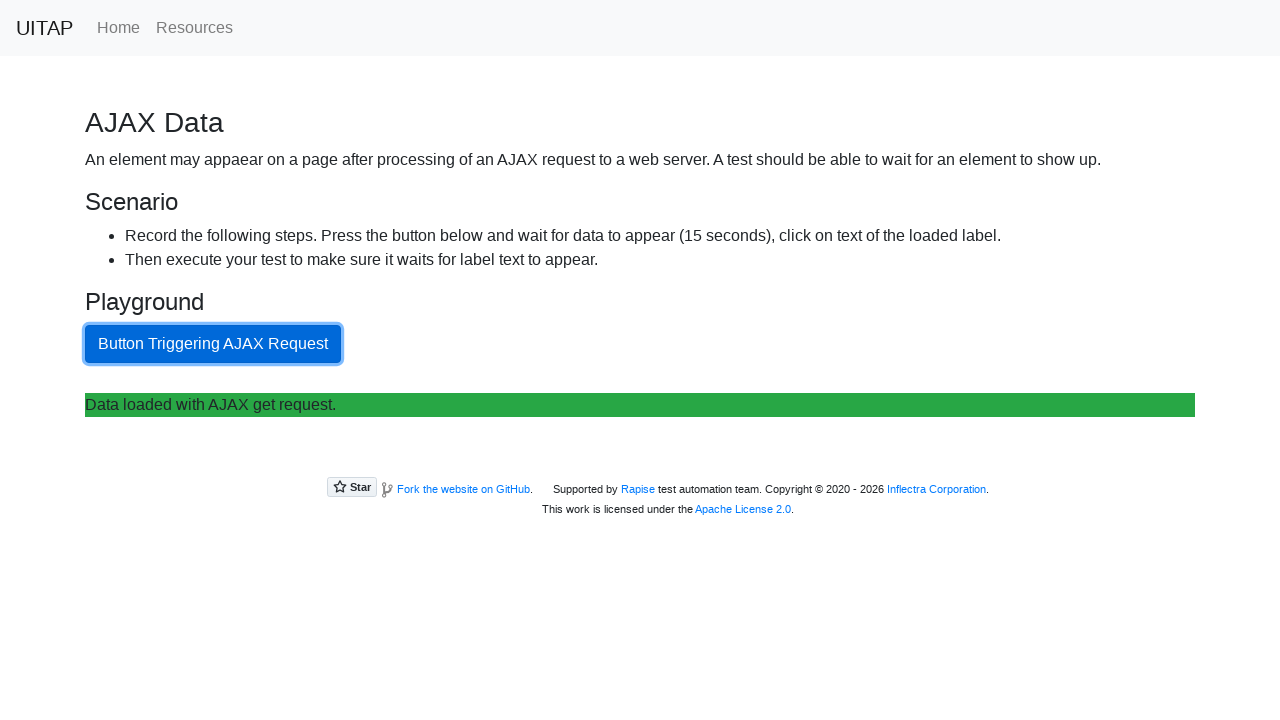